Tests executing JavaScript to retrieve the page title

Starting URL: https://refactoring.guru/design-patterns/command

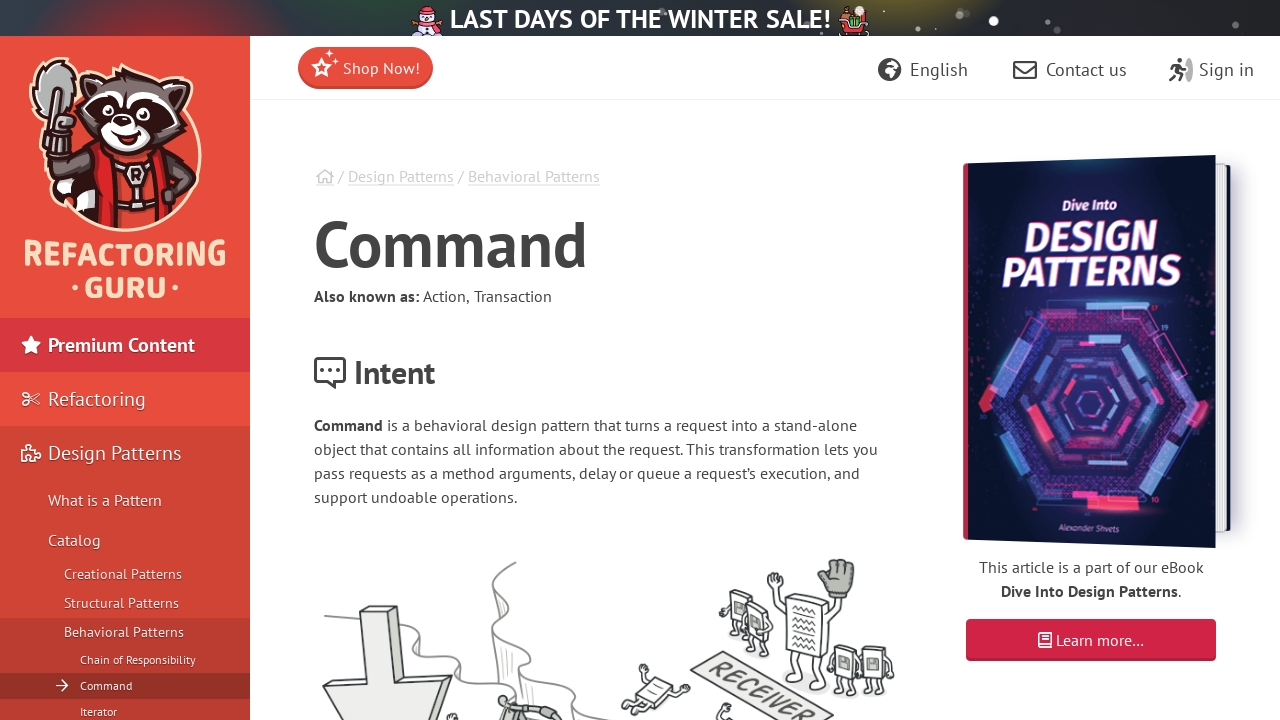

Executed JavaScript to retrieve page title
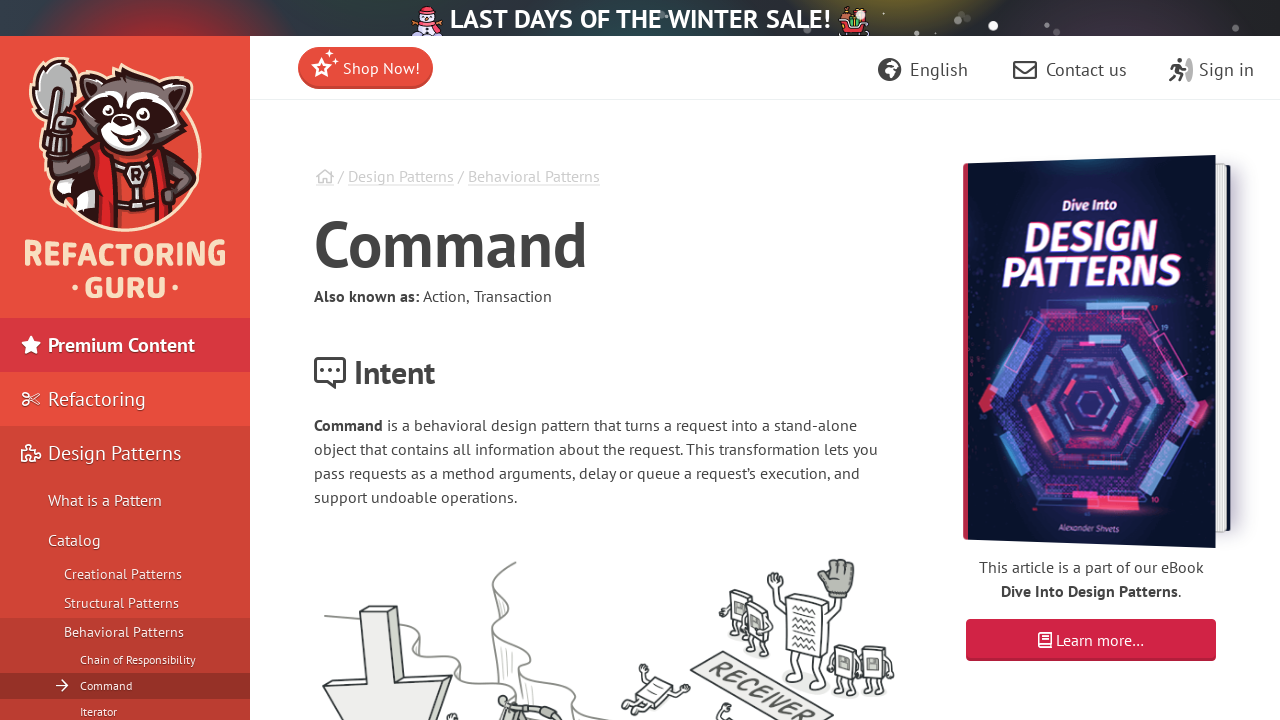

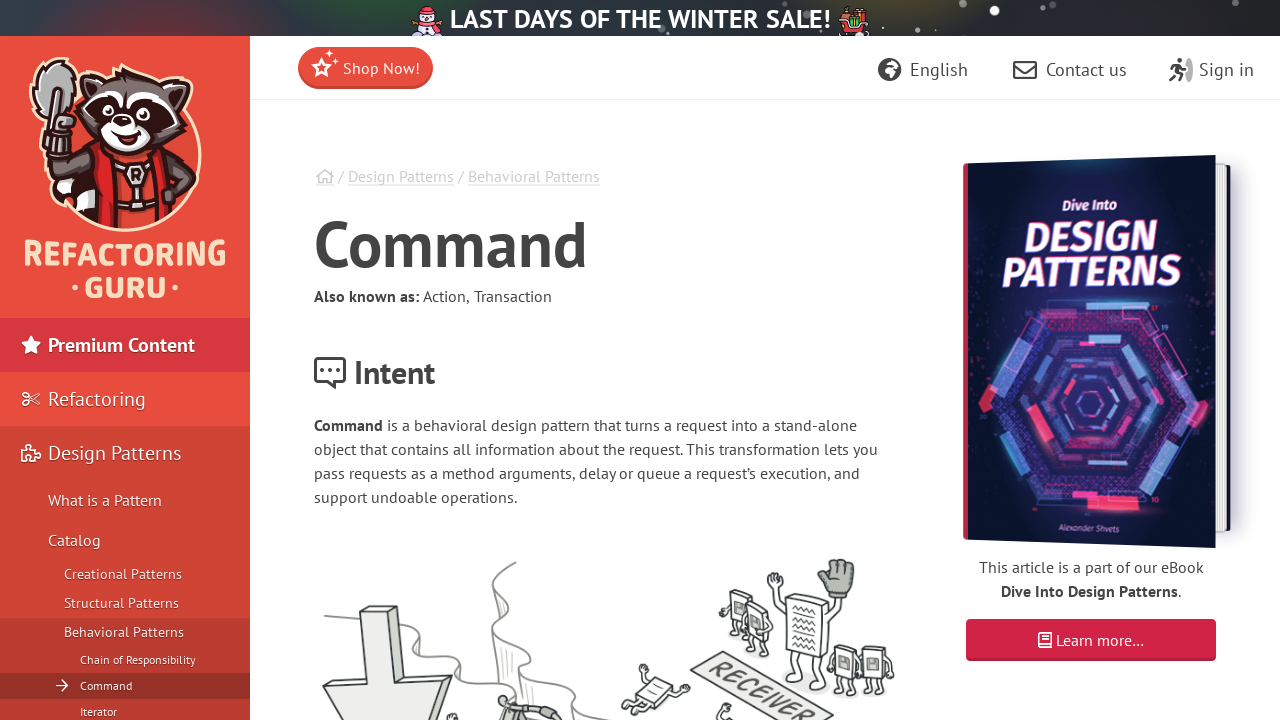